Tests that todo data persists after page reload

Starting URL: https://demo.playwright.dev/todomvc

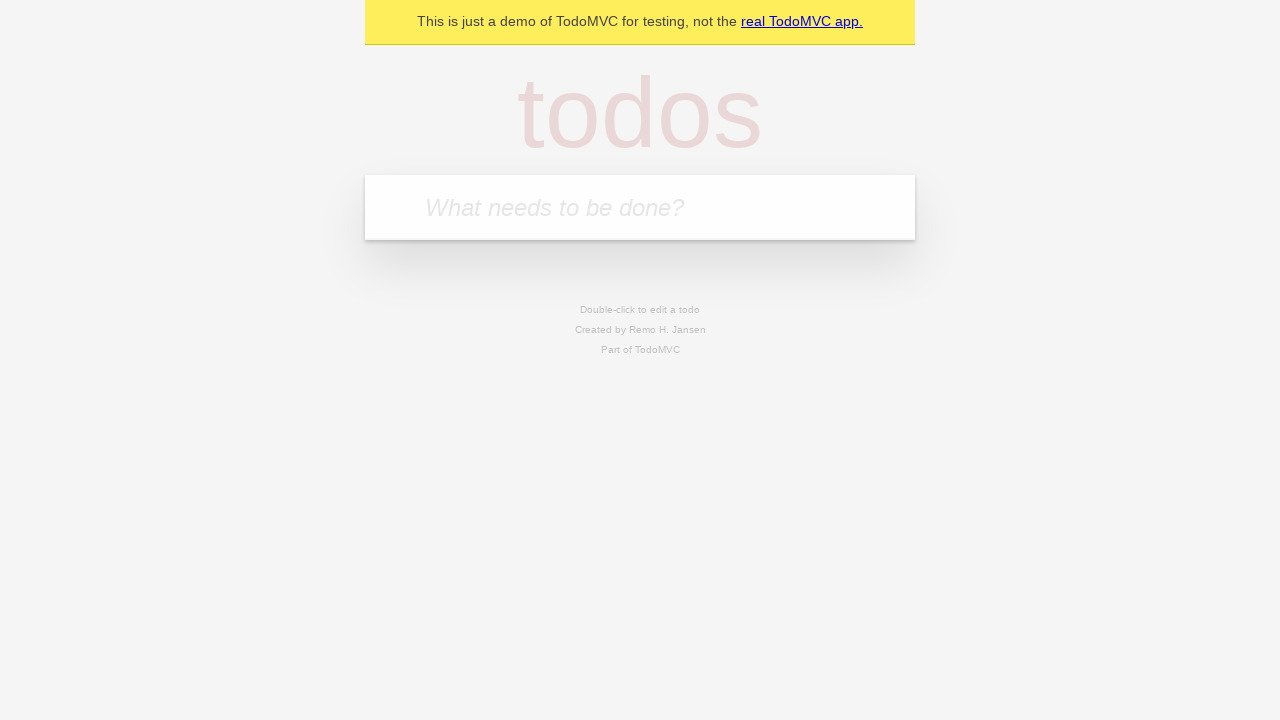

Filled todo input with 'buy some cheese' on internal:attr=[placeholder="What needs to be done?"i]
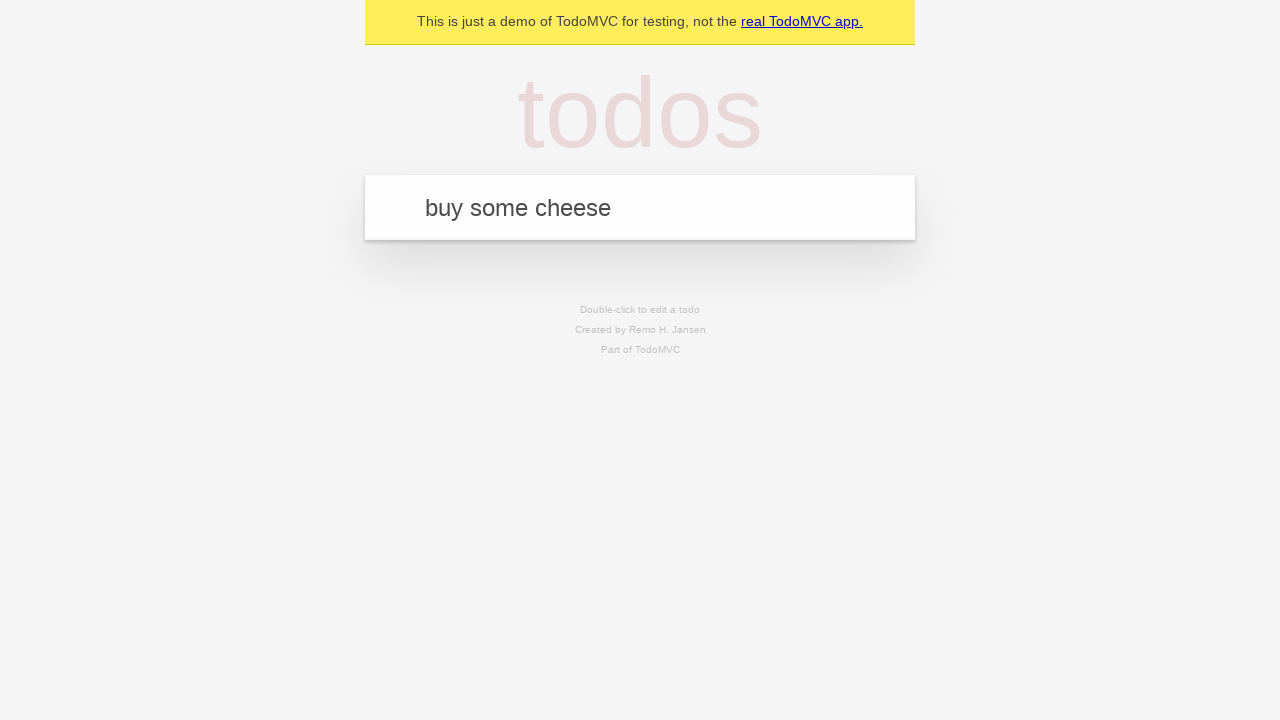

Pressed Enter to create first todo on internal:attr=[placeholder="What needs to be done?"i]
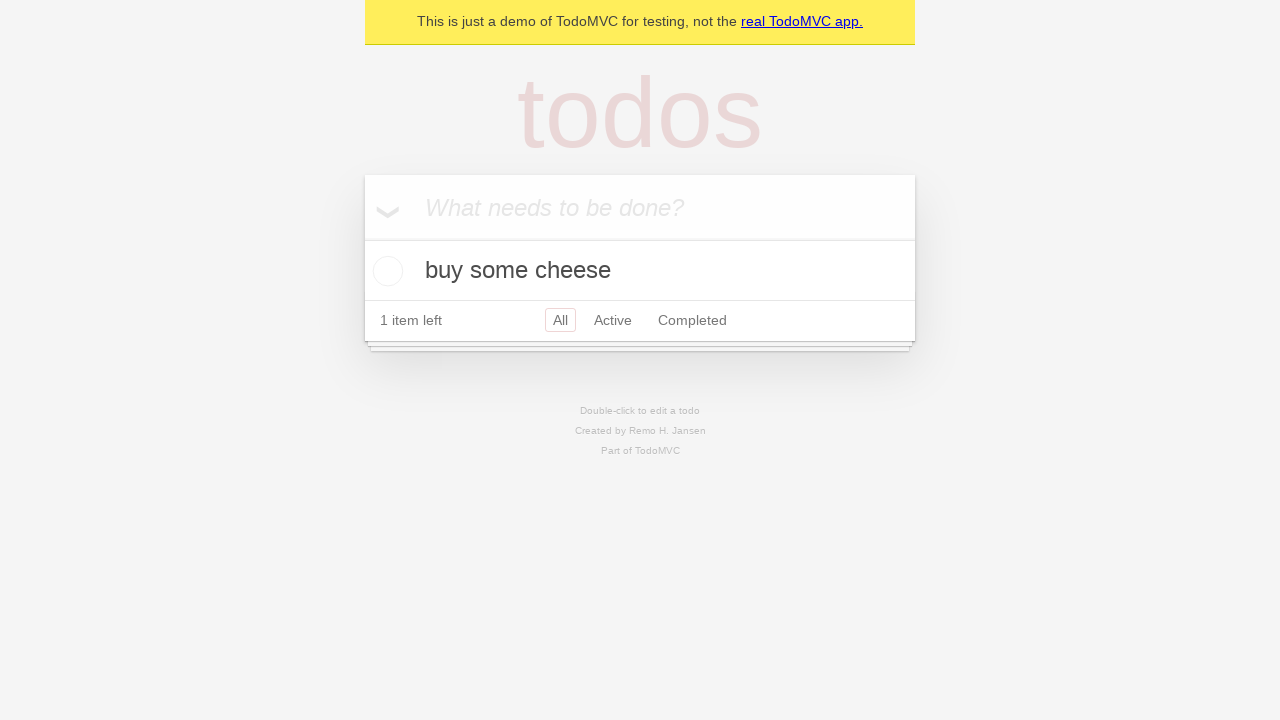

Filled todo input with 'feed the cat' on internal:attr=[placeholder="What needs to be done?"i]
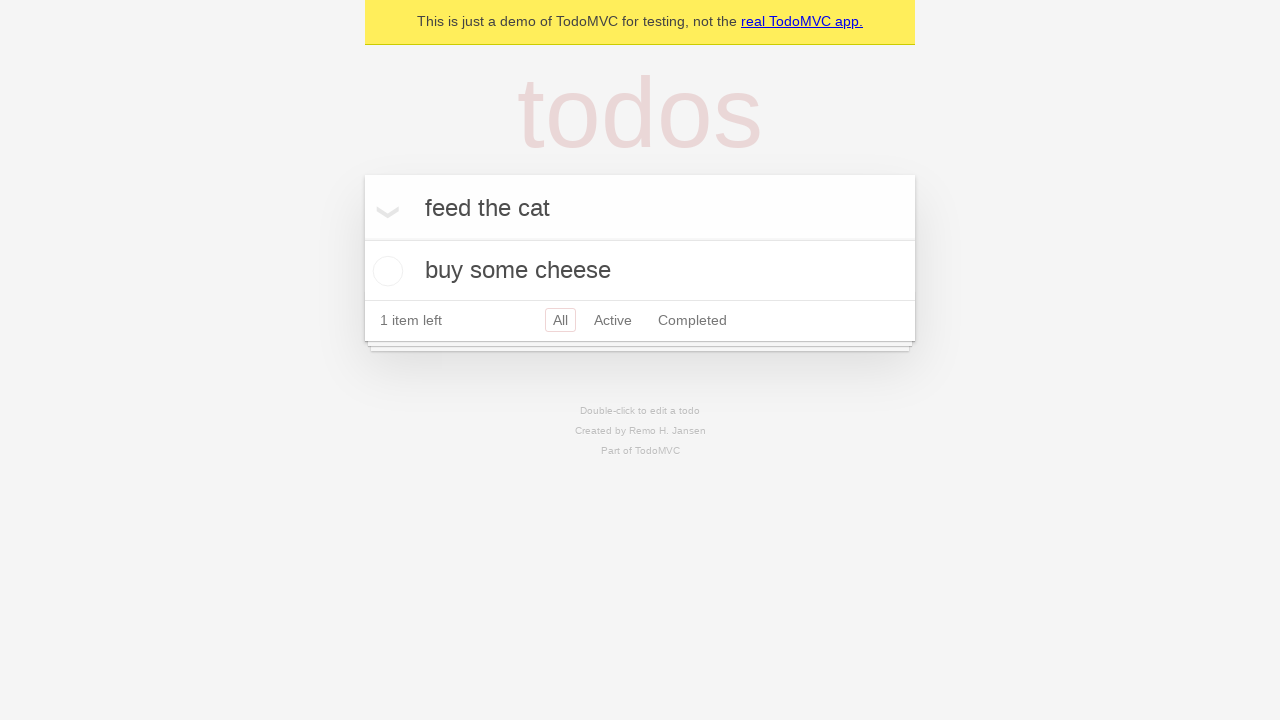

Pressed Enter to create second todo on internal:attr=[placeholder="What needs to be done?"i]
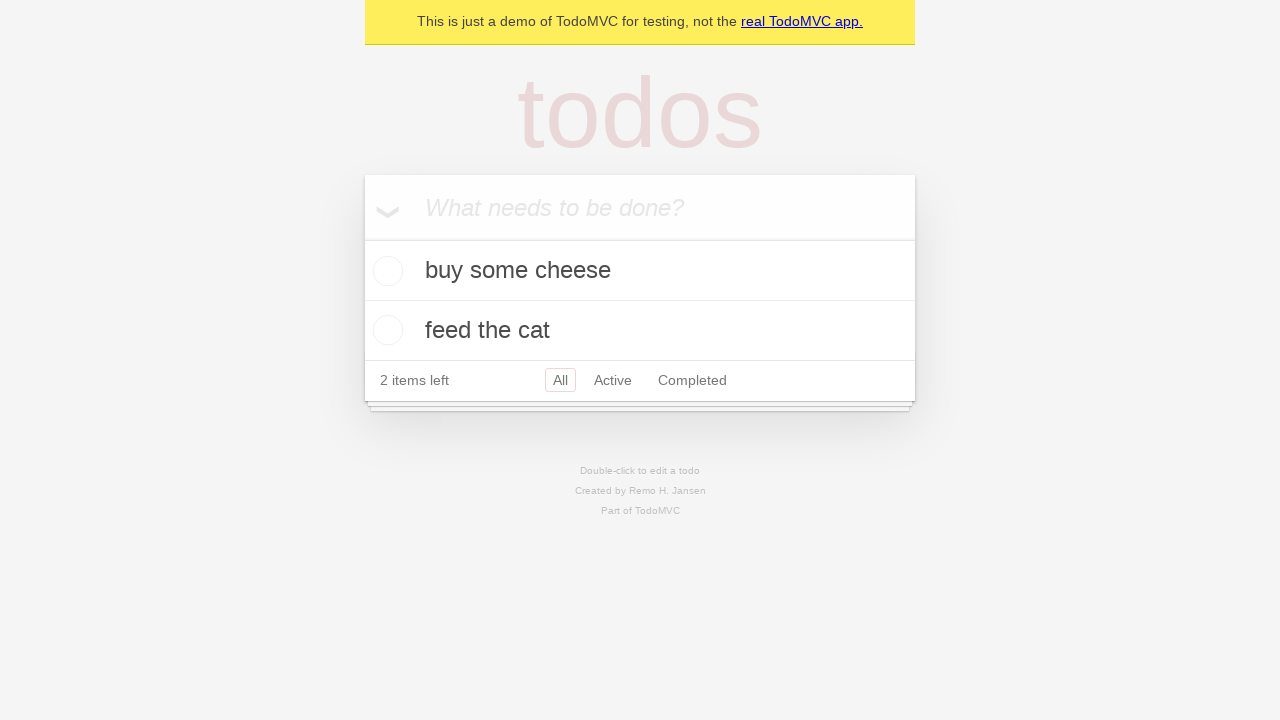

Checked the first todo item at (385, 271) on internal:testid=[data-testid="todo-item"s] >> nth=0 >> internal:role=checkbox
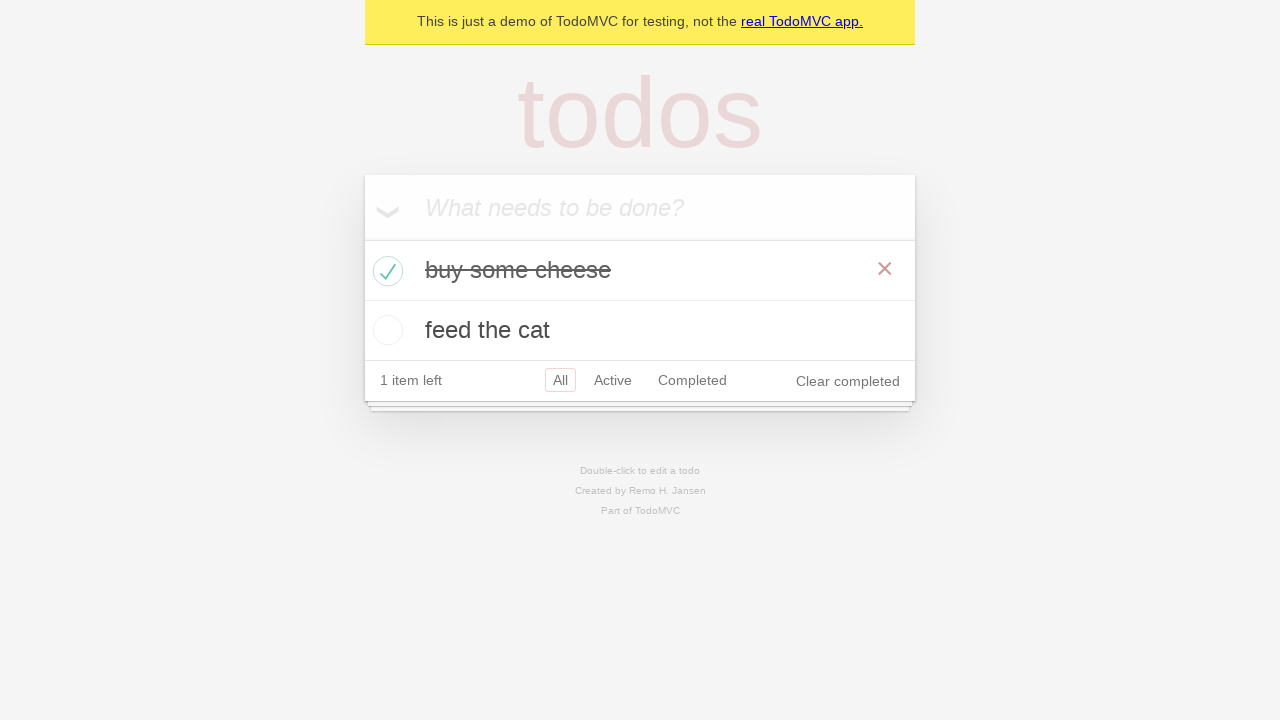

Reloaded the page to test persistence
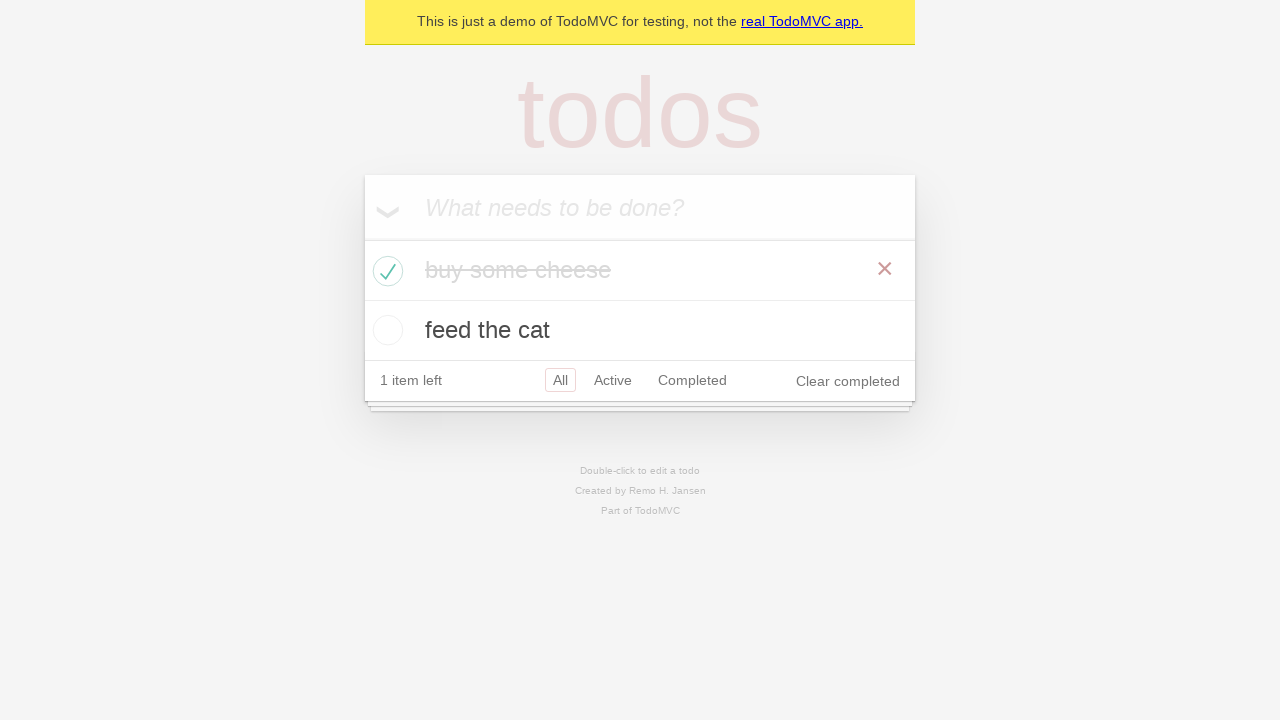

Verified todos persisted after page reload
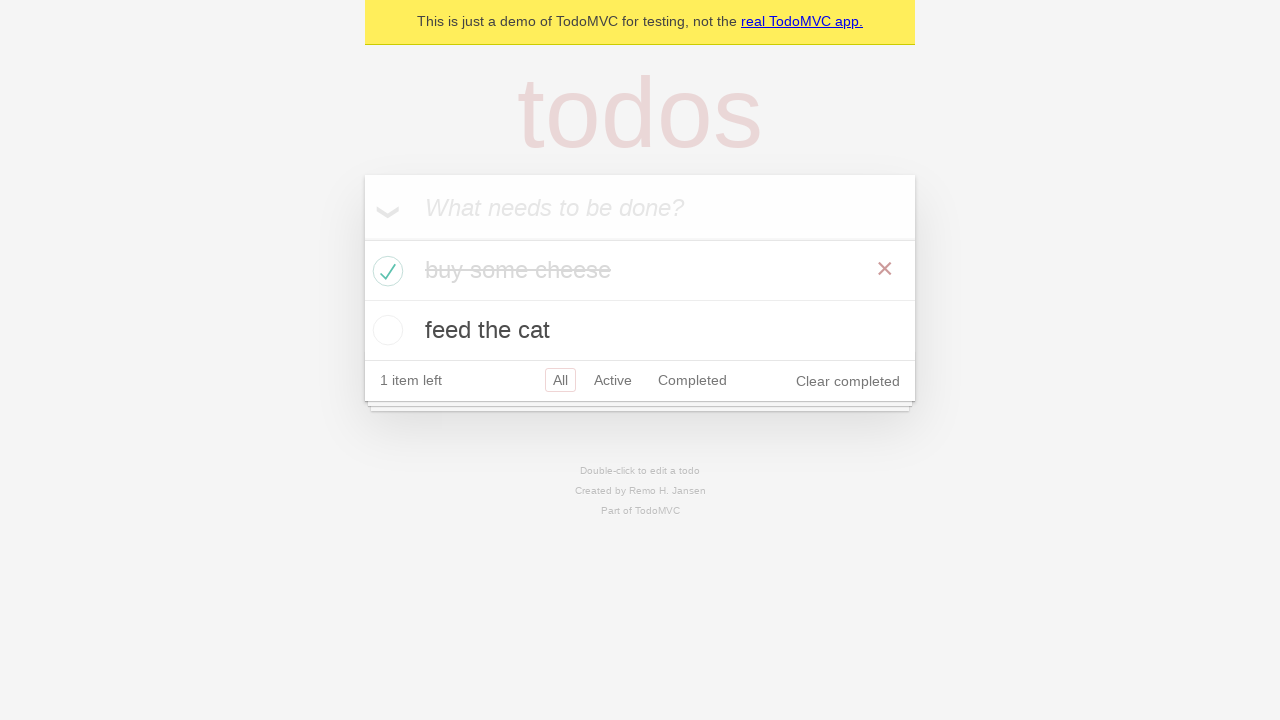

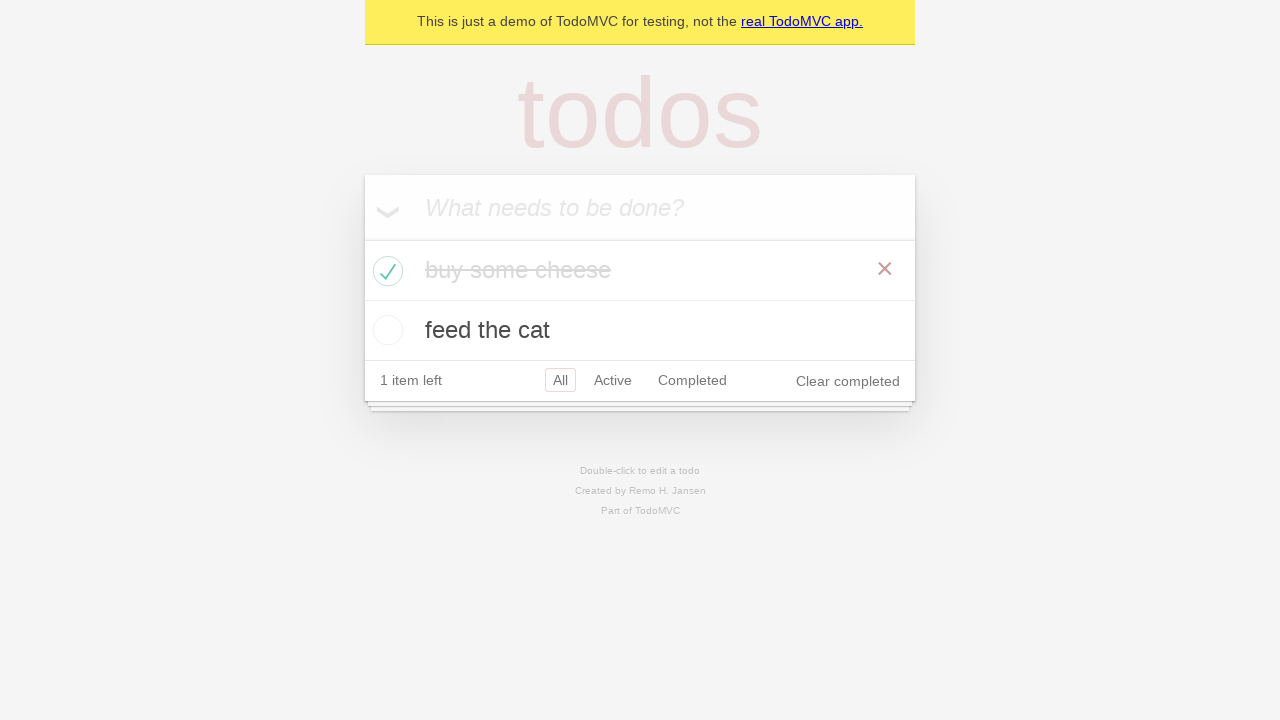